Tests calendar date picker functionality by clicking on the datepicker input field, waiting for the calendar popup to appear, and selecting a specific date (25th of the current month).

Starting URL: https://testautomationpractice.blogspot.com/

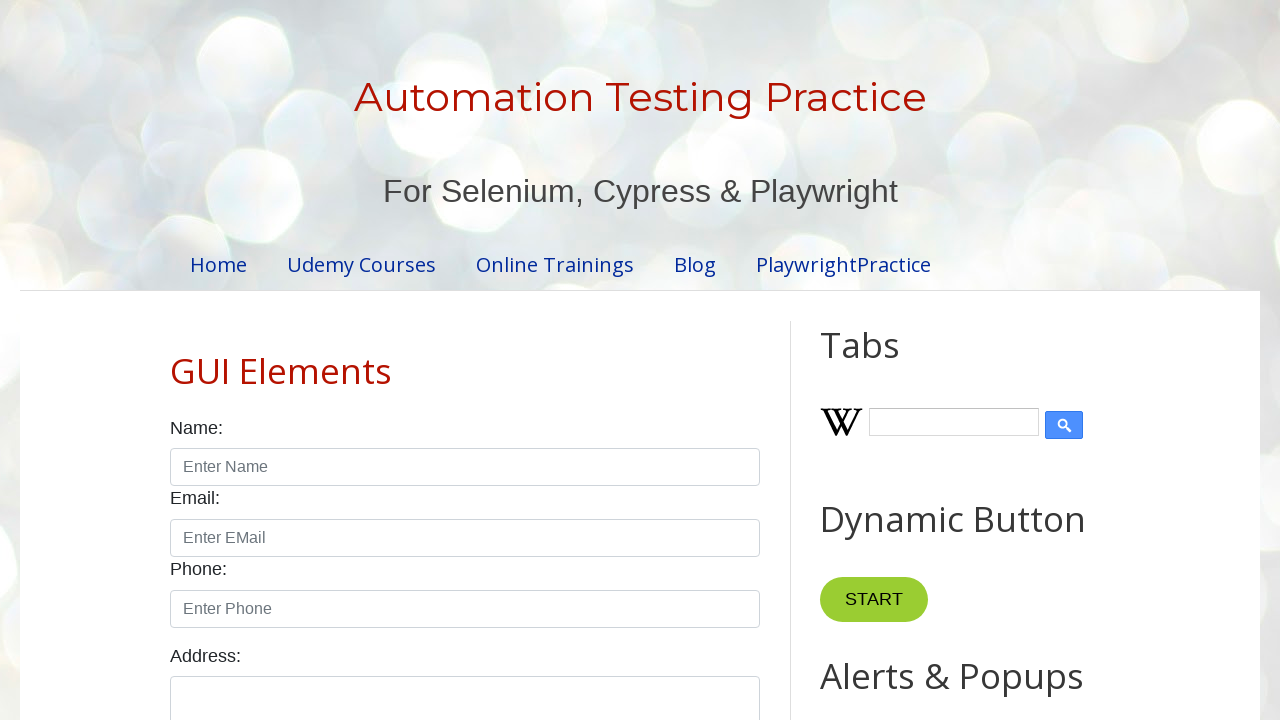

Clicked on datepicker input field to open calendar popup at (515, 360) on input#datepicker
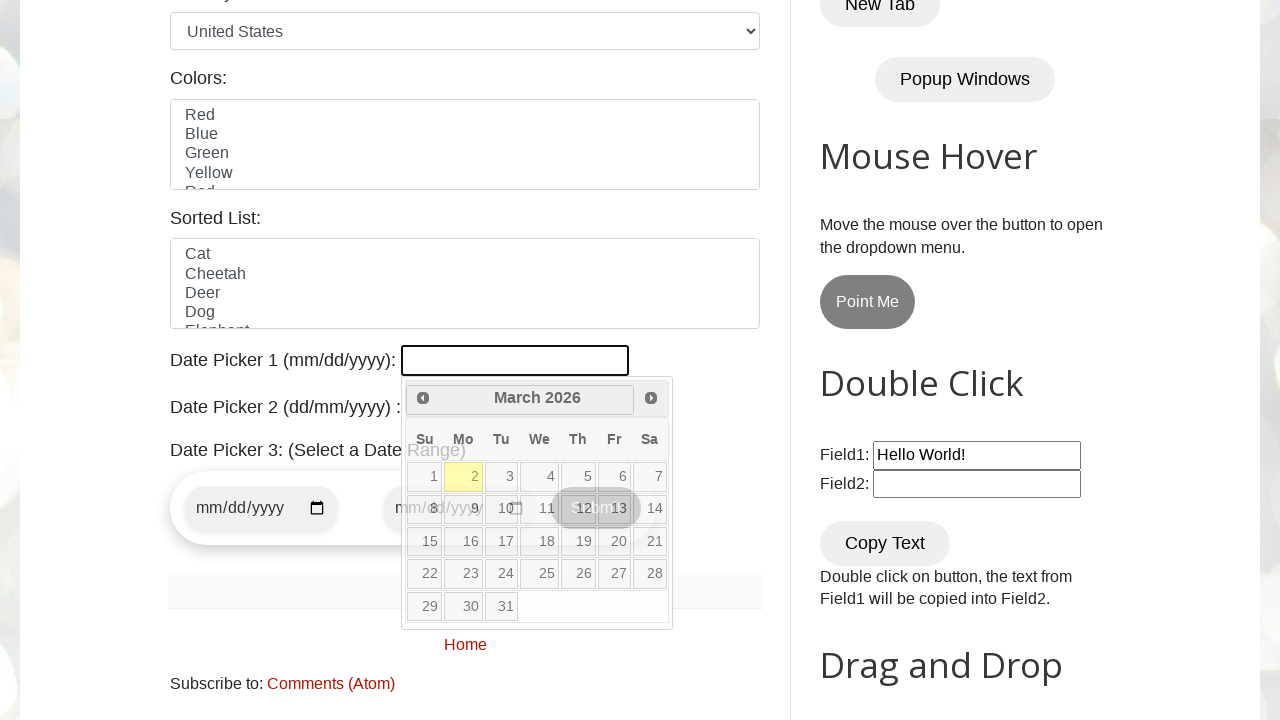

Calendar popup appeared and header became visible
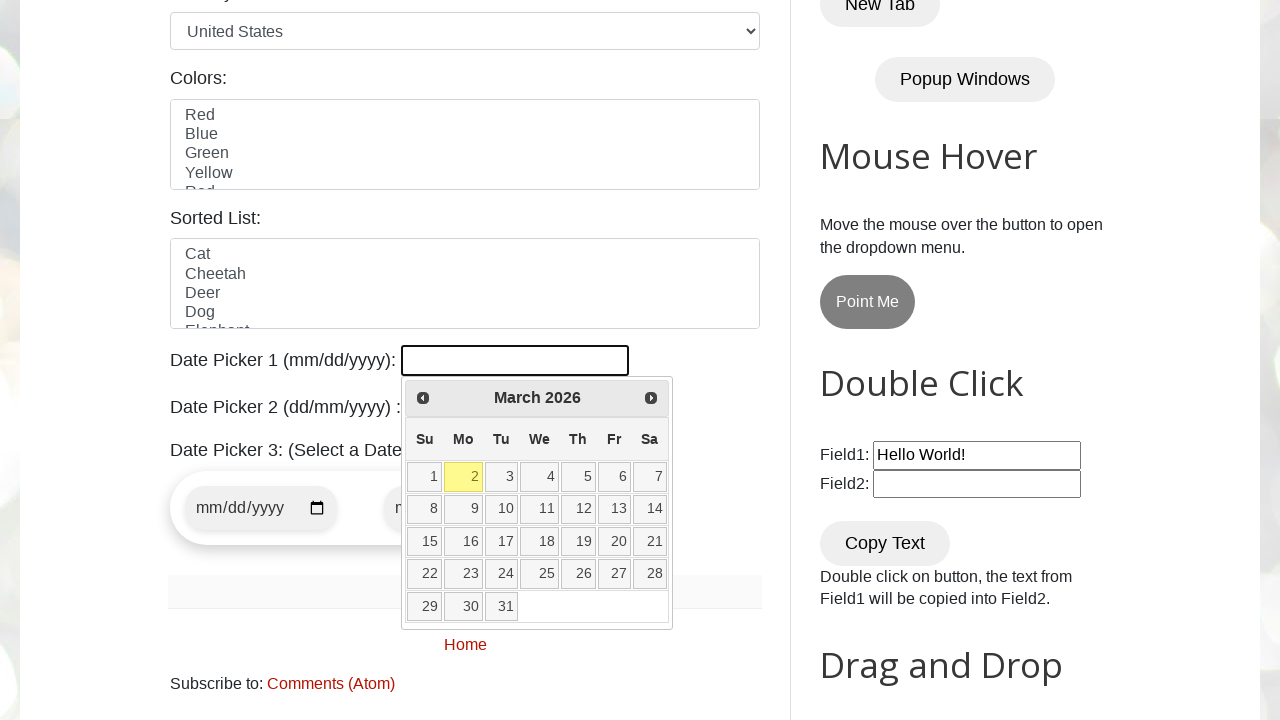

Clicked on the 25th day in the calendar at (540, 574) on xpath=//a[normalize-space()='25']
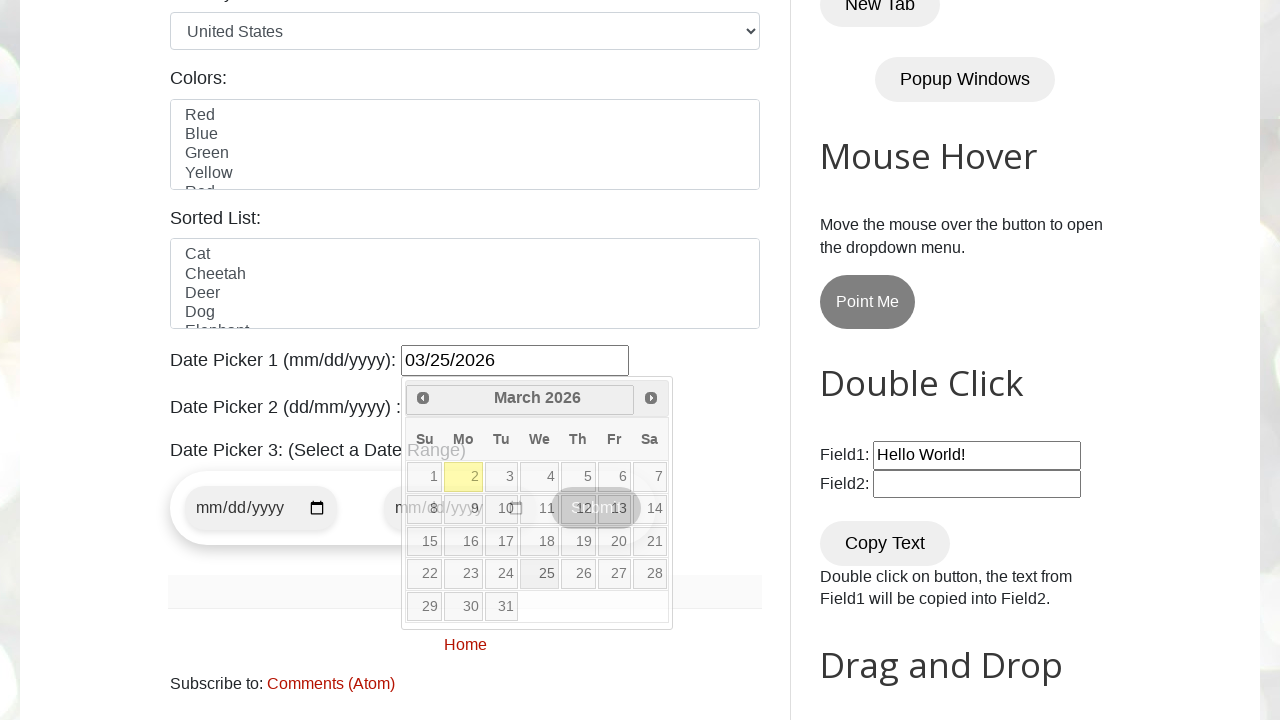

Waited for input value to update after date selection
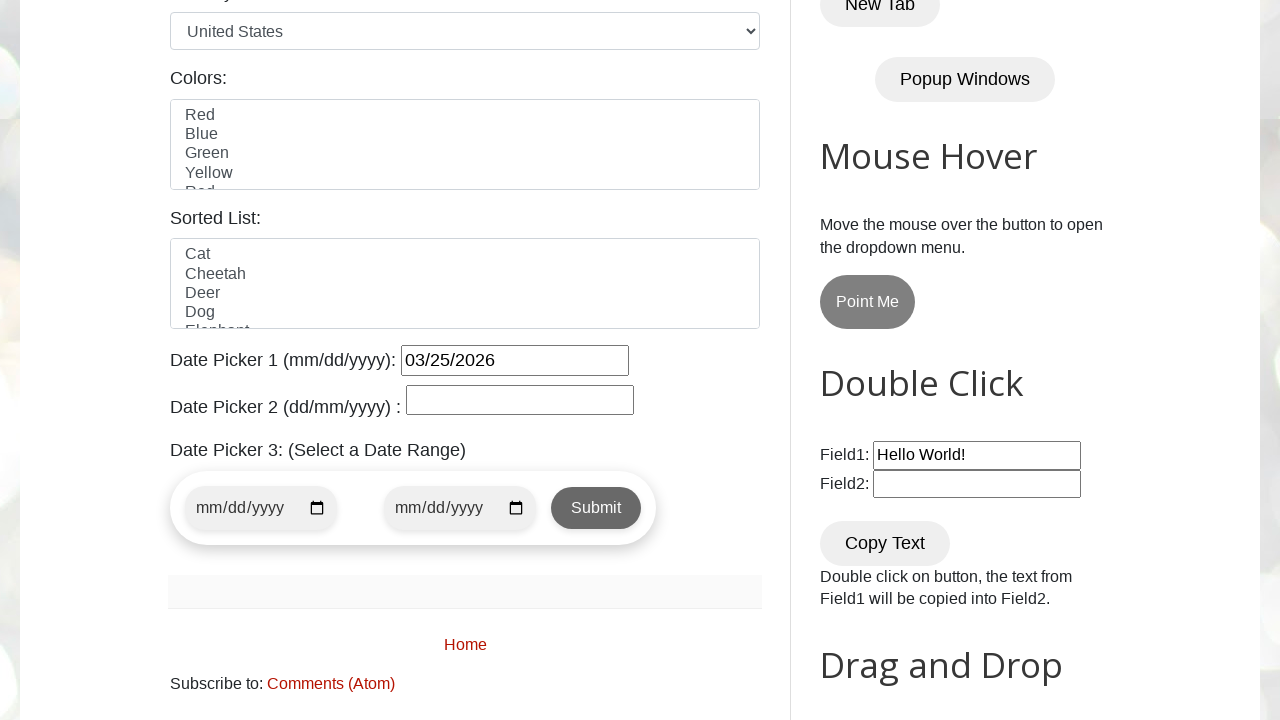

Retrieved selected date value: None
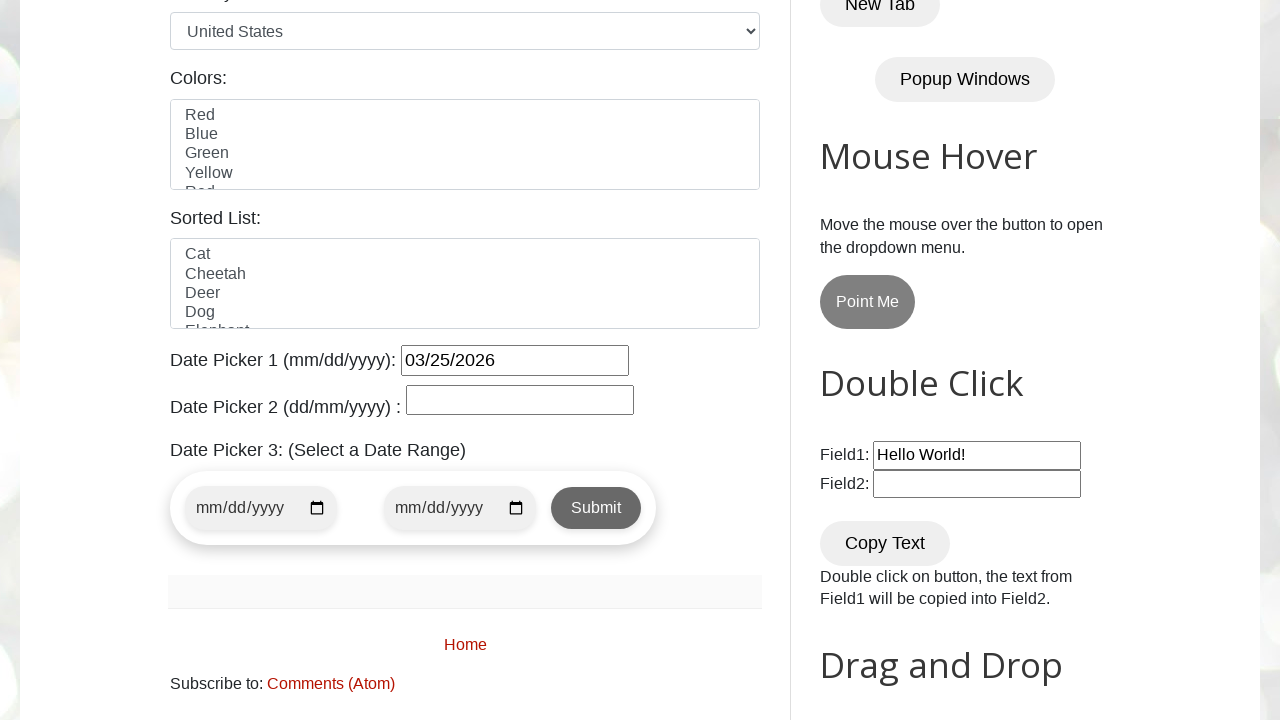

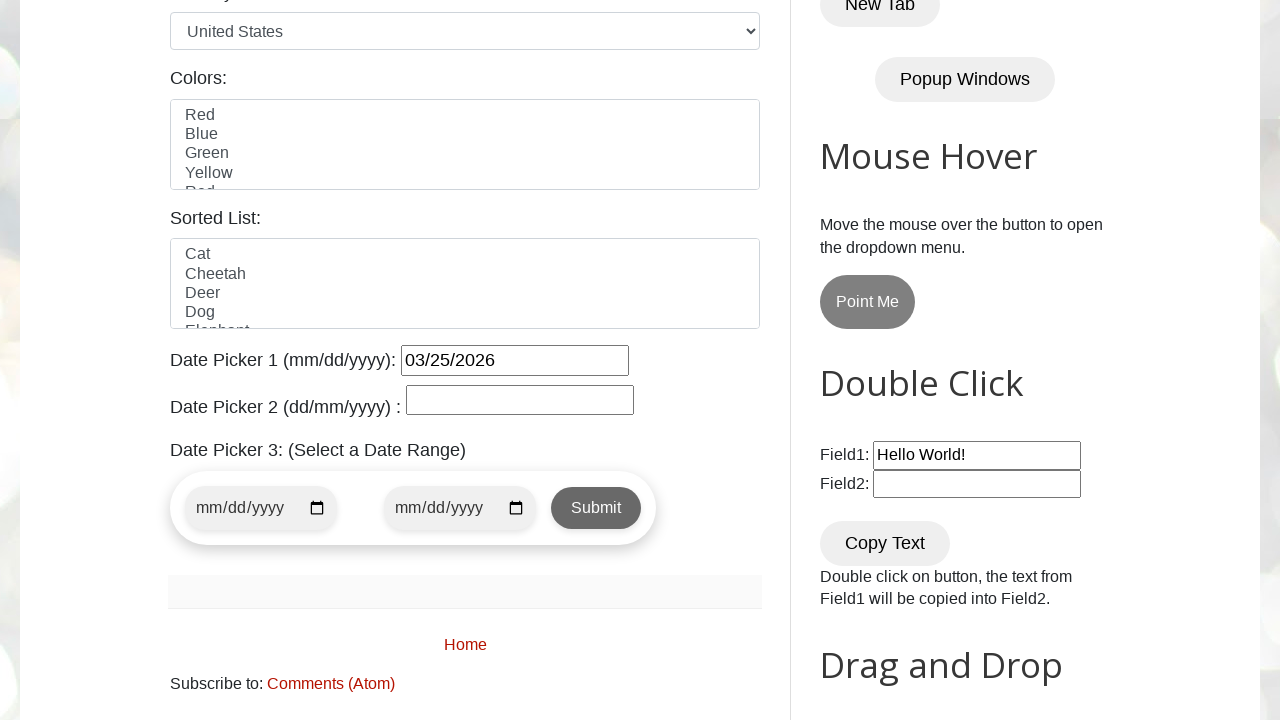